Navigates to Bartleby.com homepage and waits for the page to load

Starting URL: https://bartleby.com

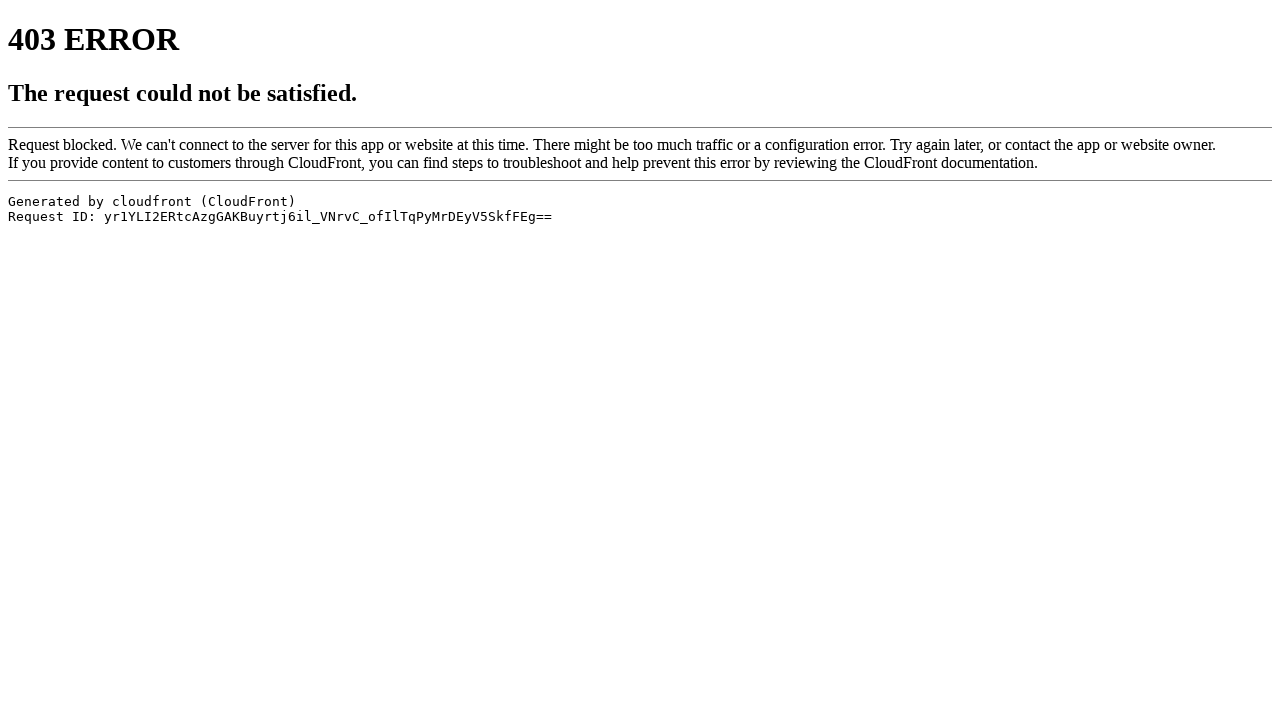

Navigated to Bartleby.com homepage
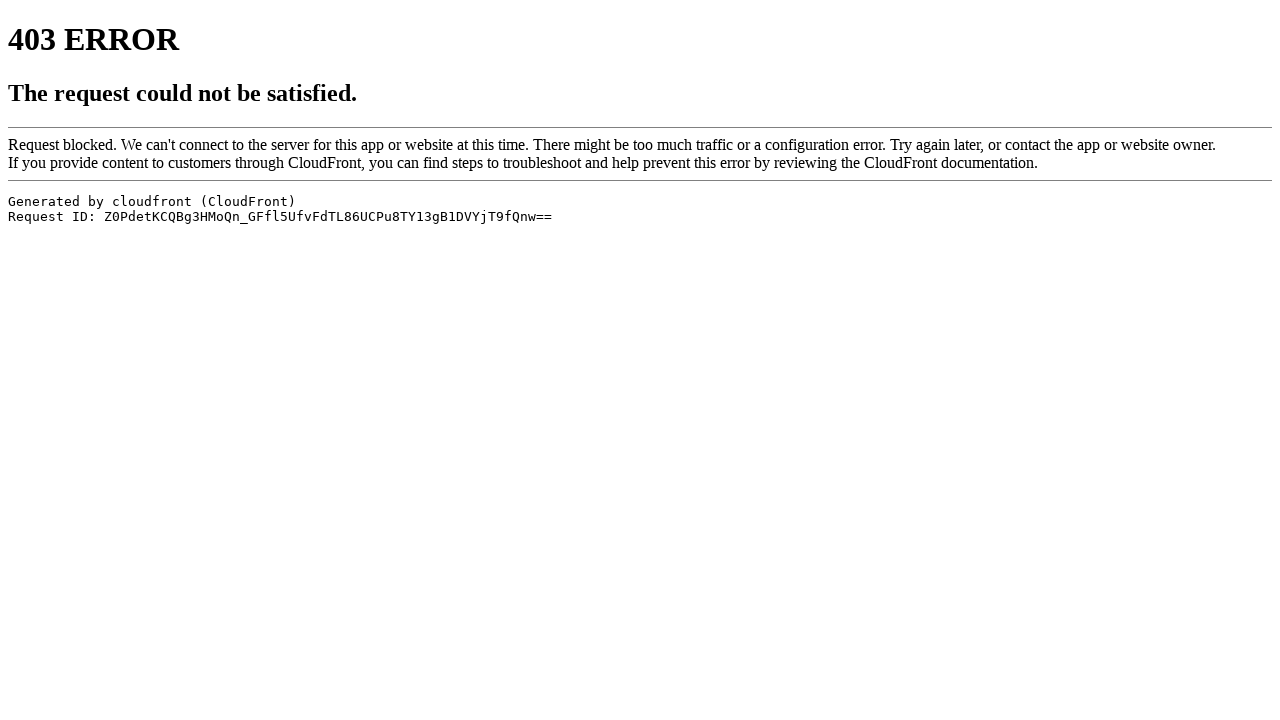

Waited for page to reach network idle state
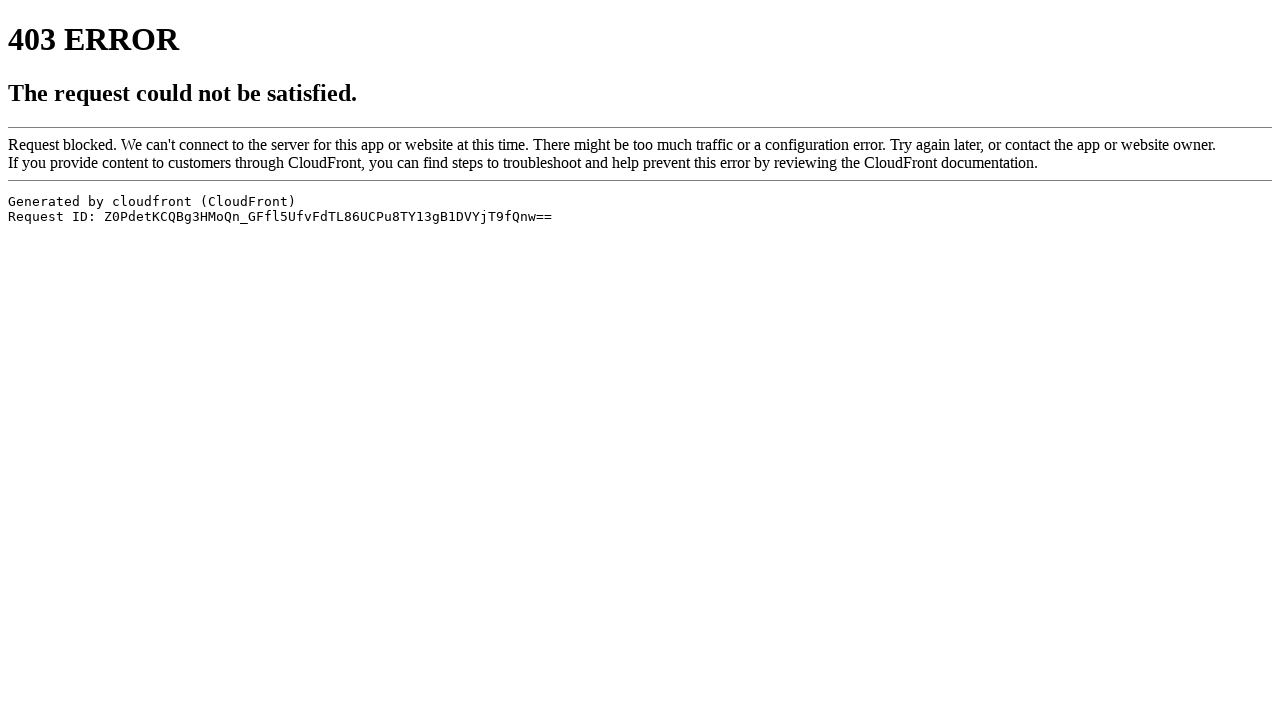

Waited additional 2 seconds for page rendering
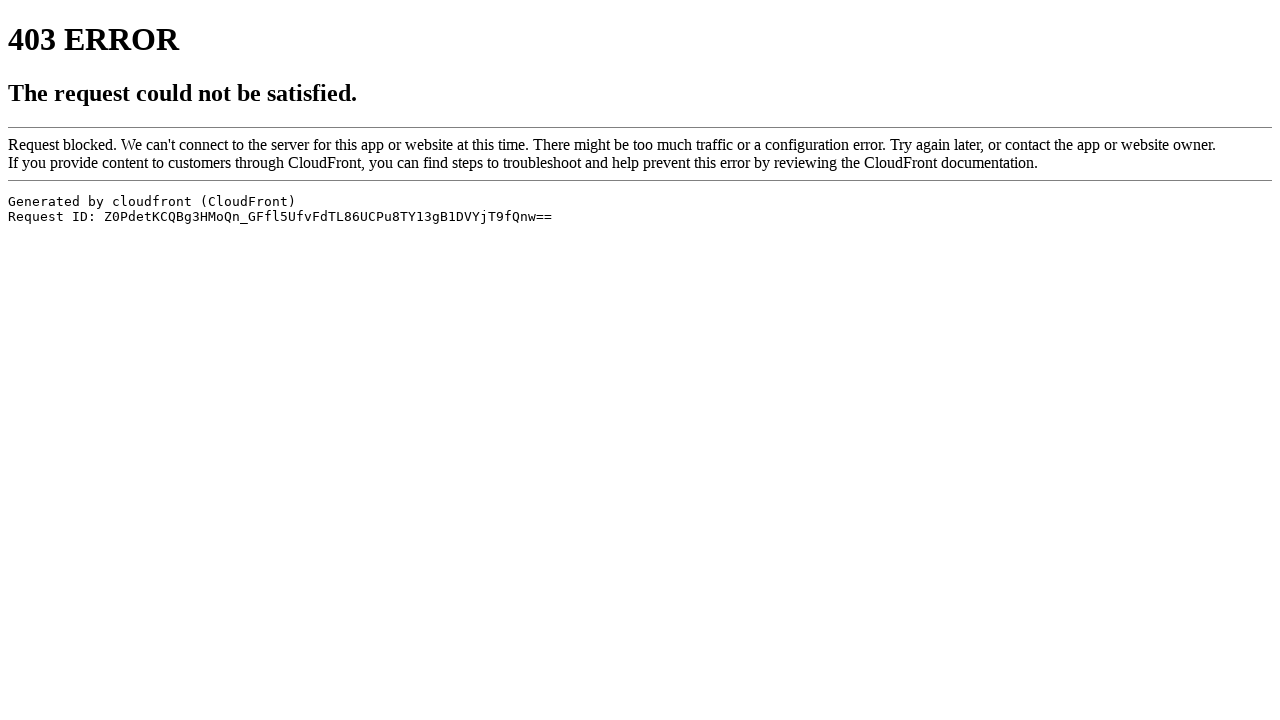

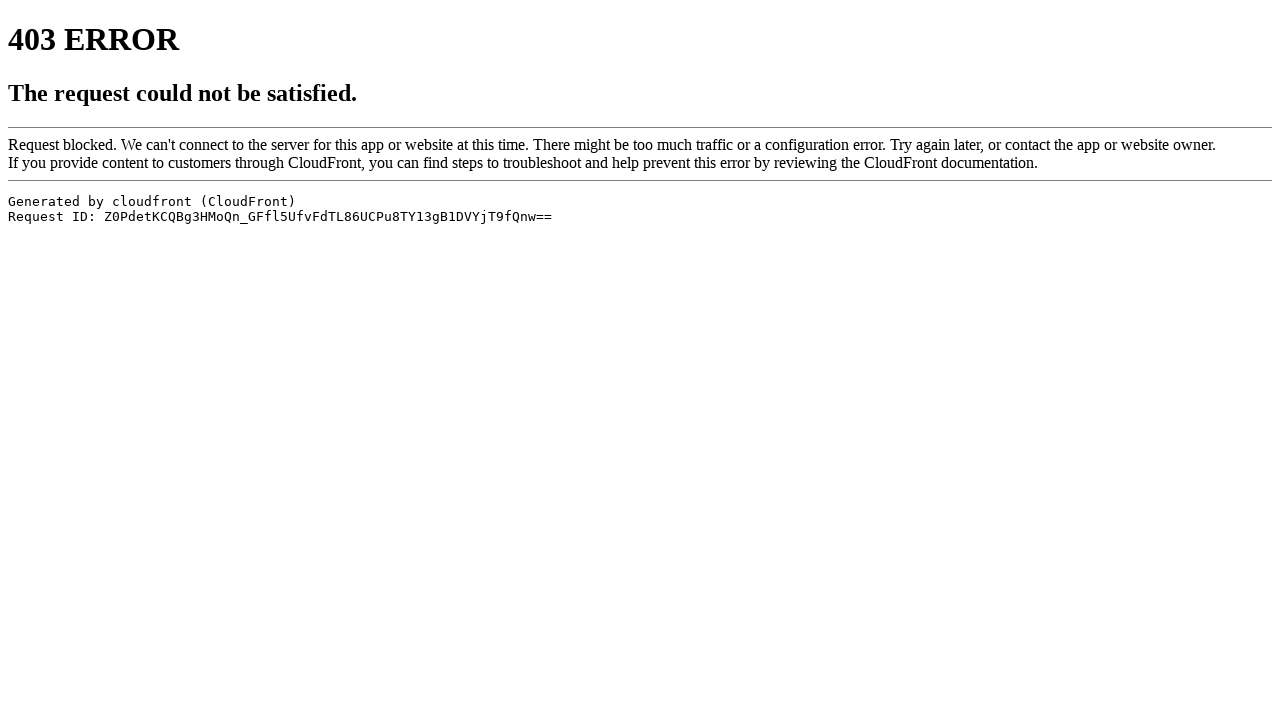